Tests successful form submission by filling mandatory fields and verifying success message

Starting URL: http://jupiter.cloud.planittesting.com

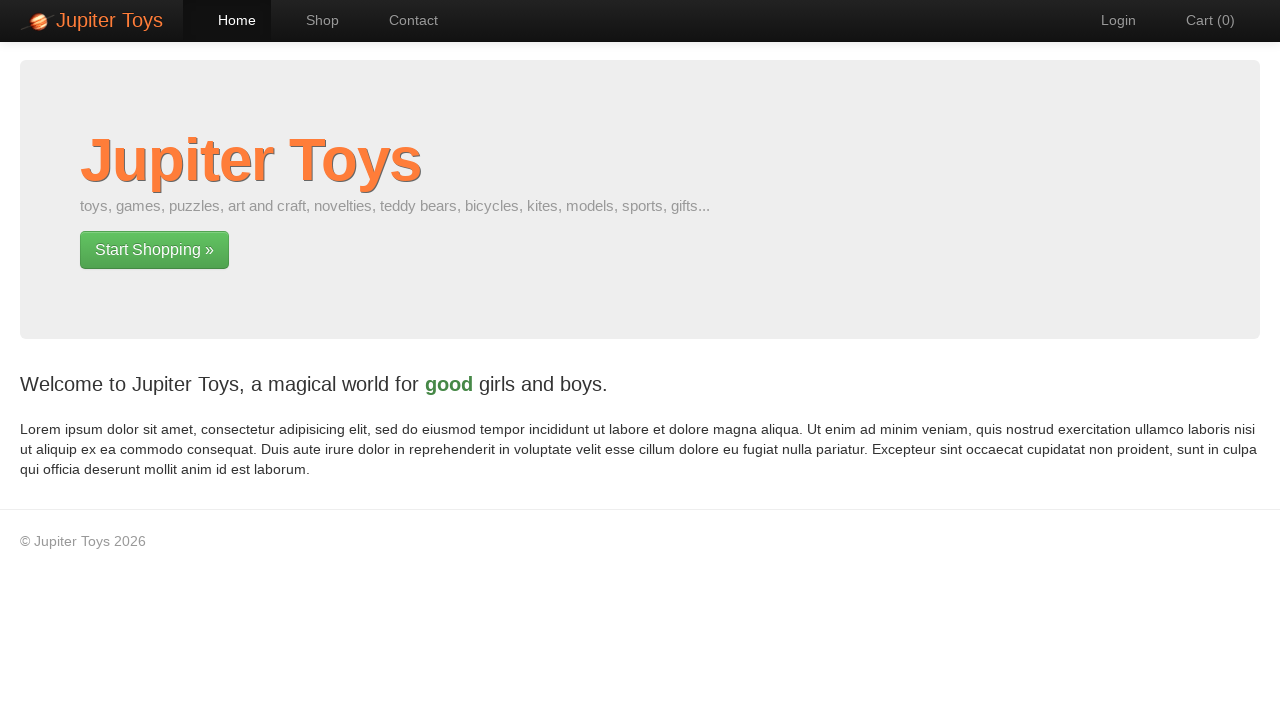

Clicked on Contact link to navigate to contact page at (404, 20) on text=Contact
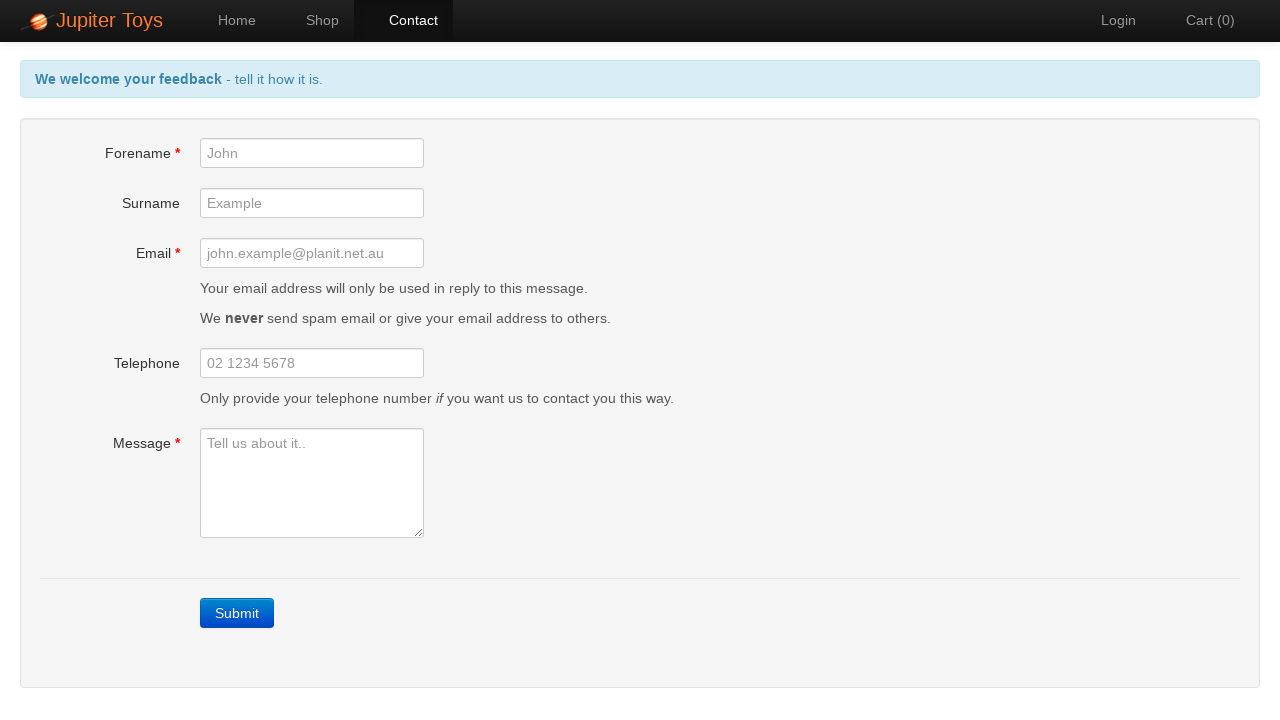

Filled forename field with 'Alice' on input[name='forename']
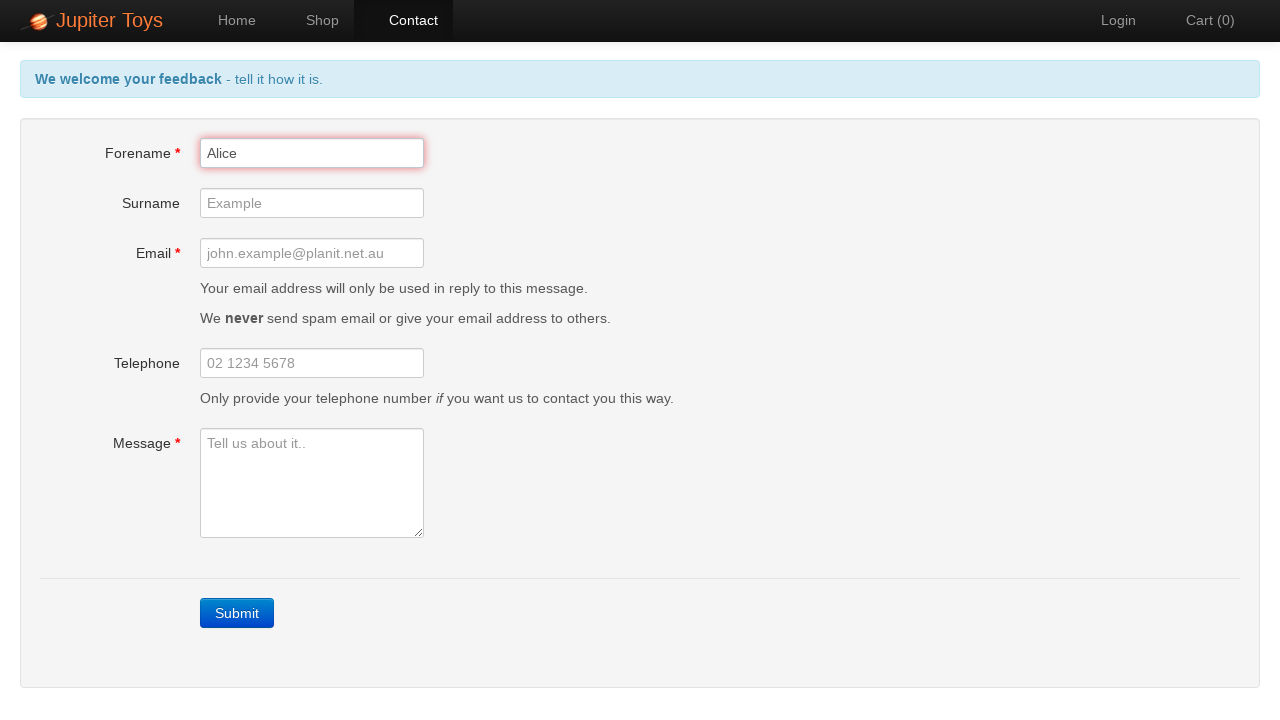

Filled email field with 'alice.smith@example.com' on input[name='email']
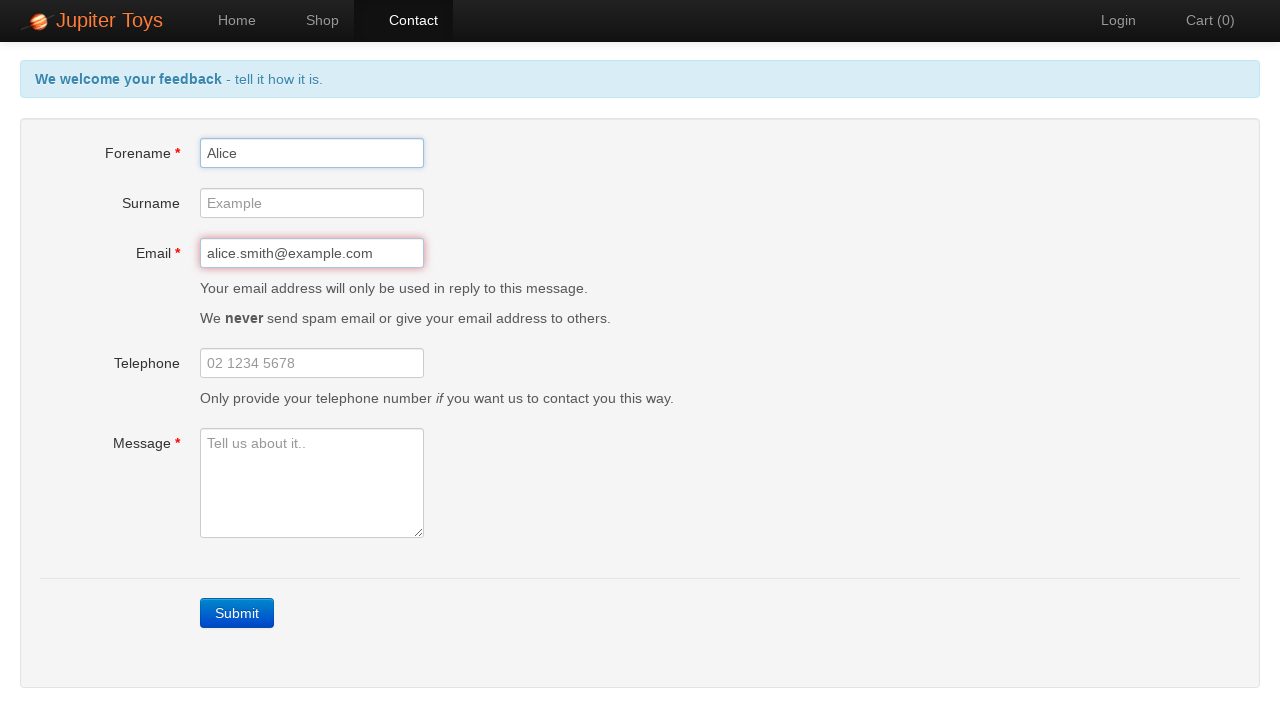

Filled message field with 'Great service and products!' on textarea[name='message']
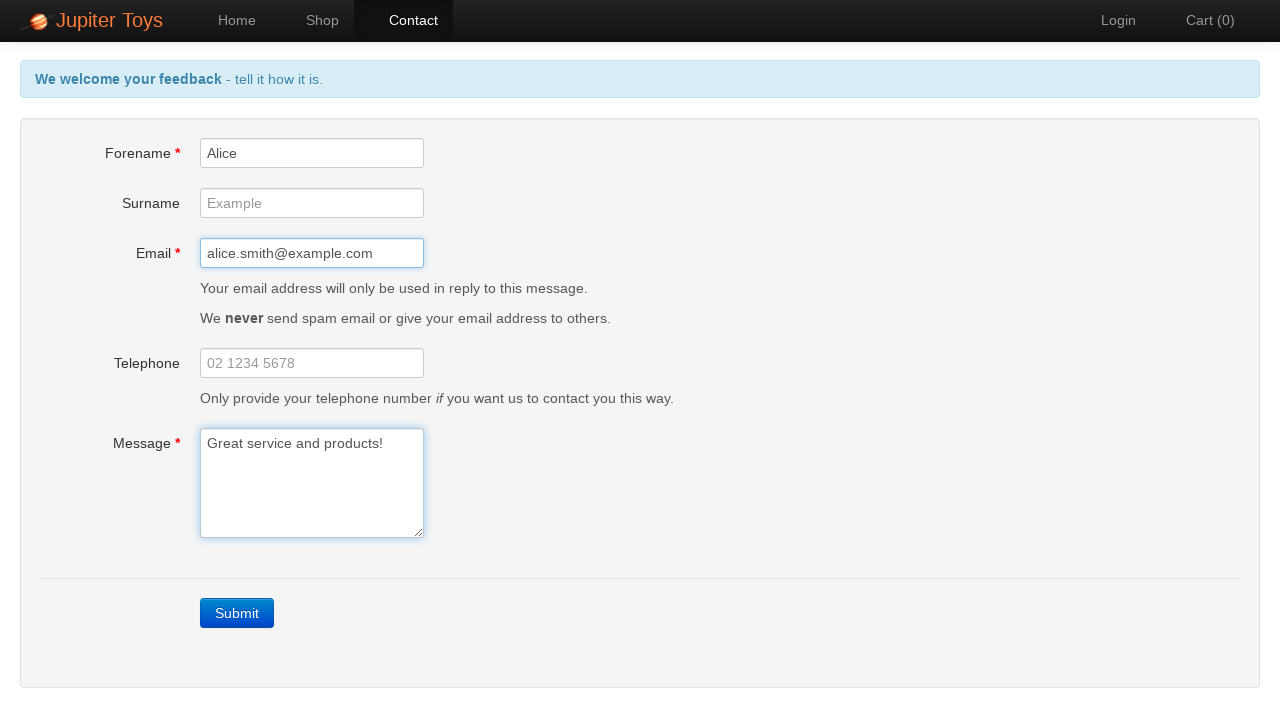

Clicked Submit button to submit the form at (237, 613) on text=Submit
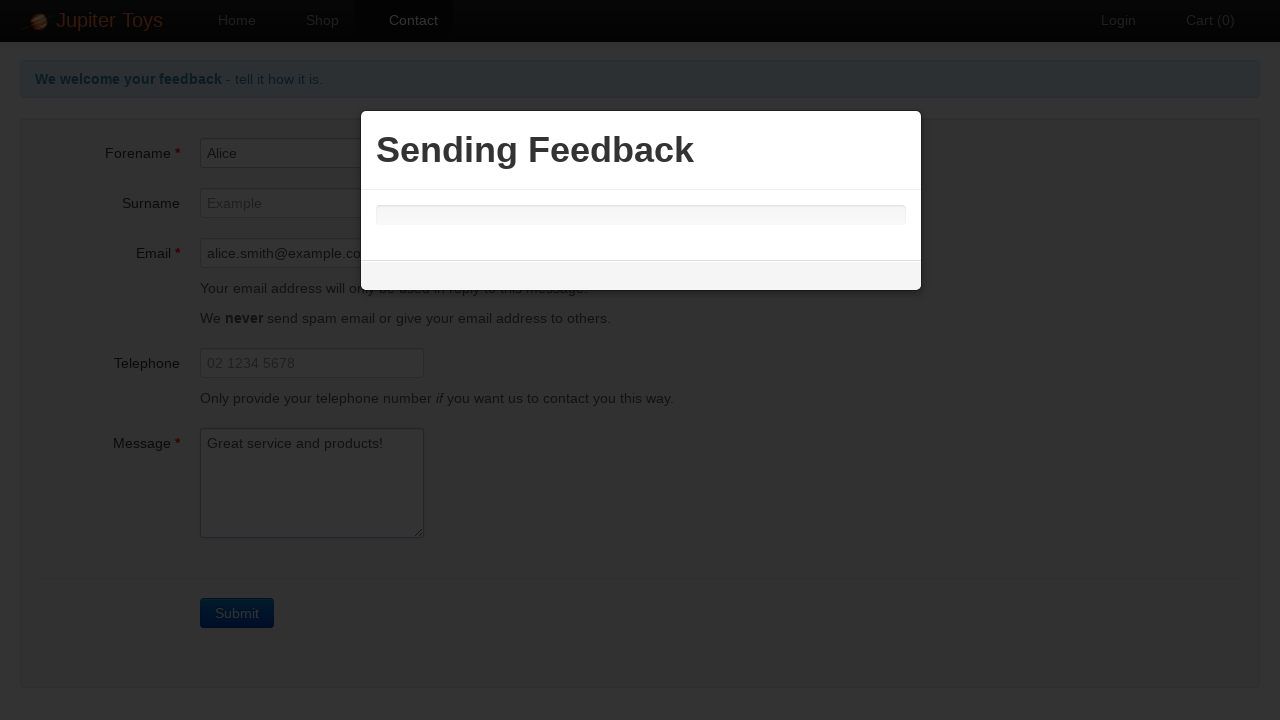

Success message appeared confirming form submission
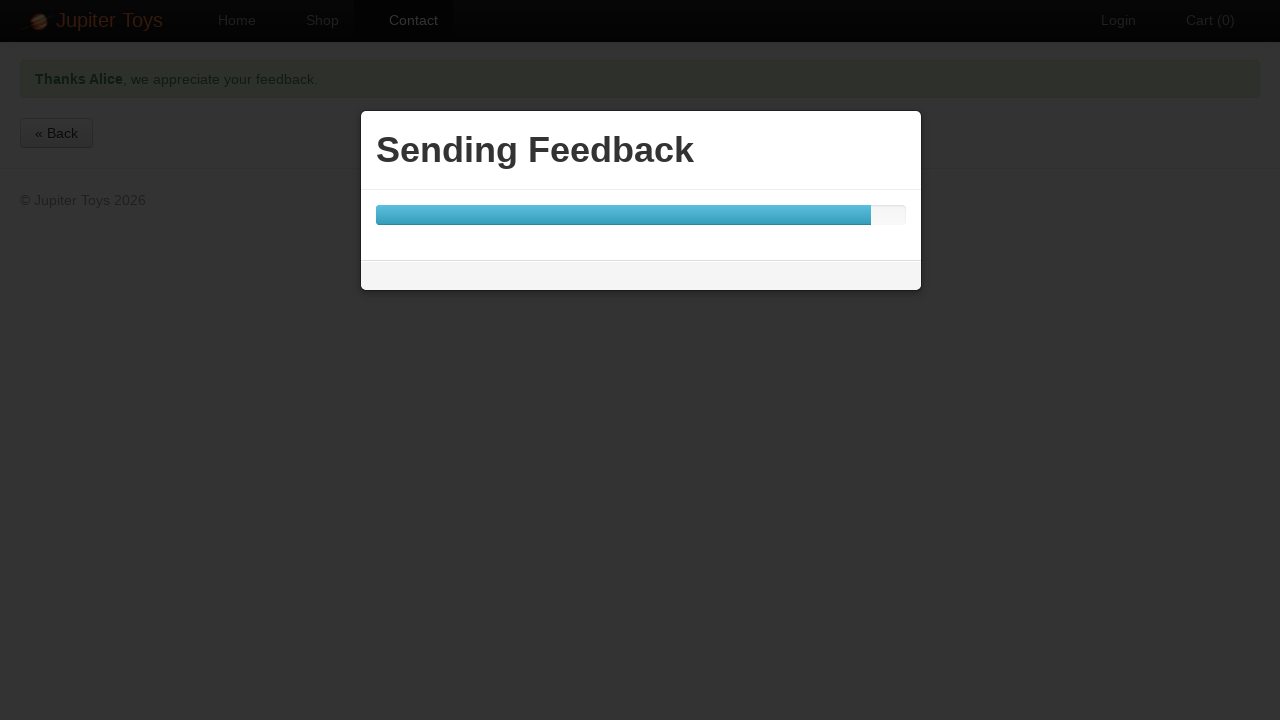

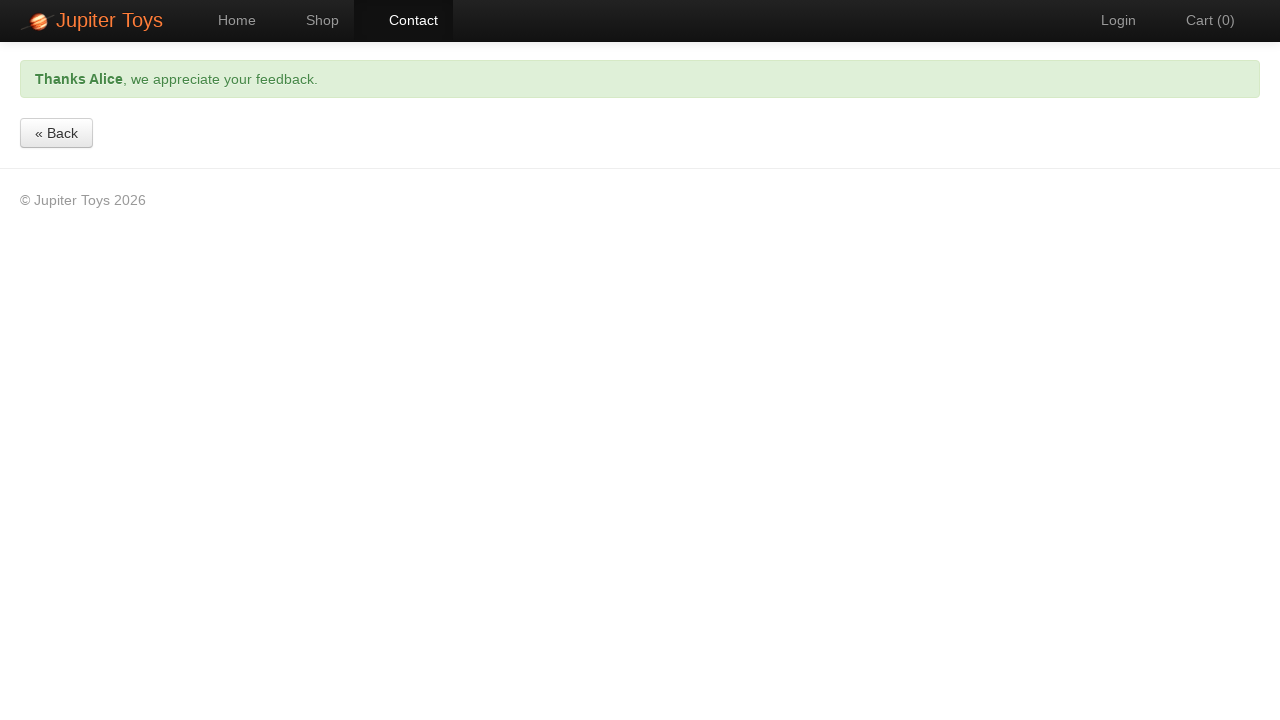